Tests keyboard key press functionality by sending Space and Left Arrow keys to an element and verifying the displayed result text shows the correct key was pressed.

Starting URL: http://the-internet.herokuapp.com/key_presses

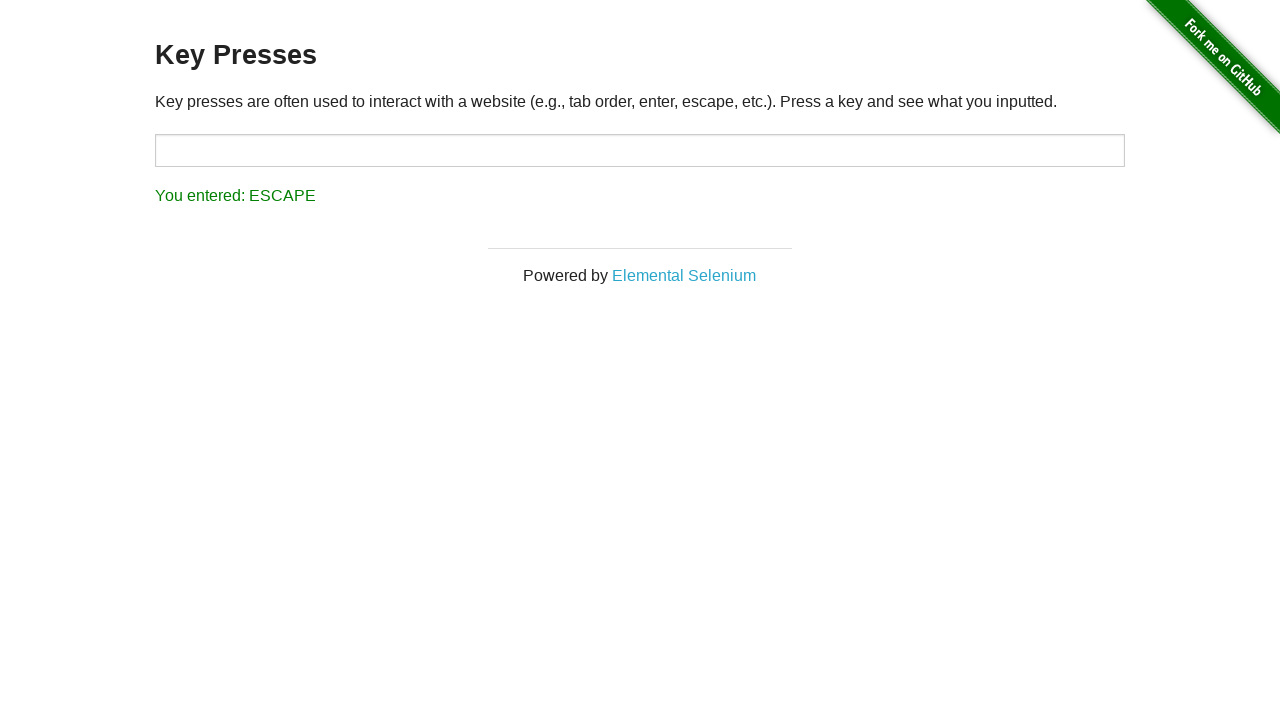

Pressed Space key on target element on #target
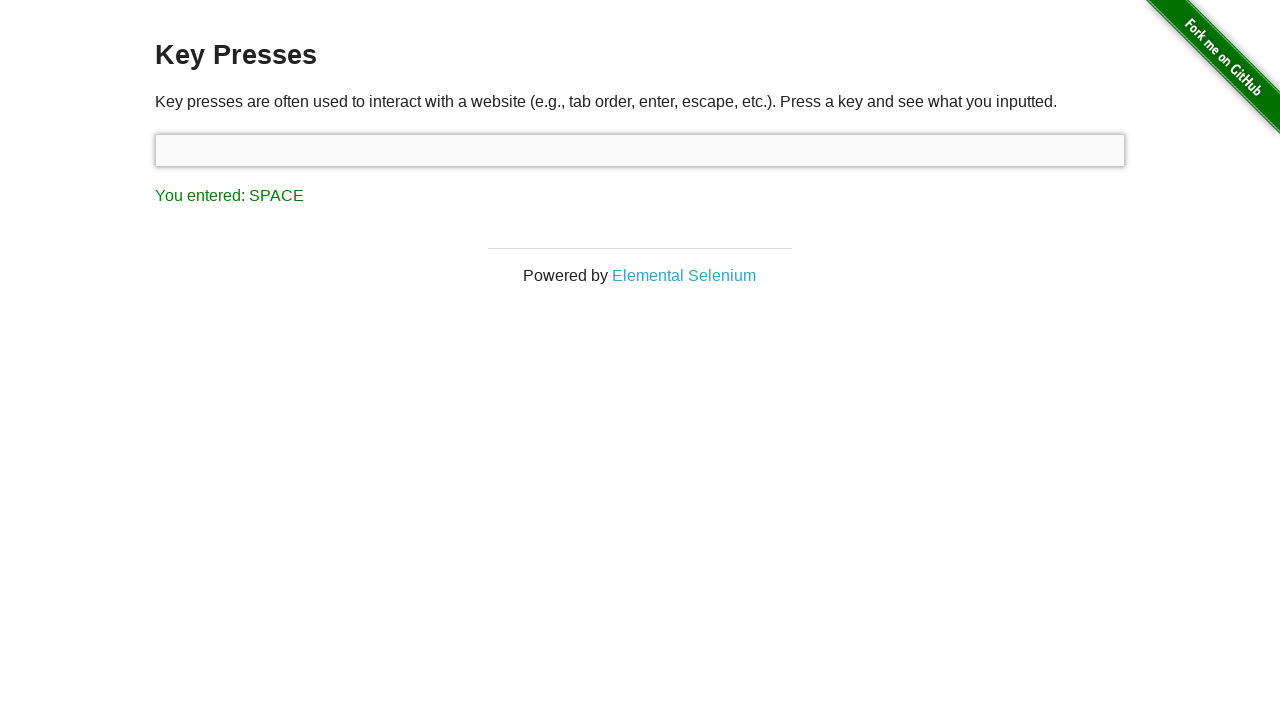

Verified result text shows 'You entered: SPACE'
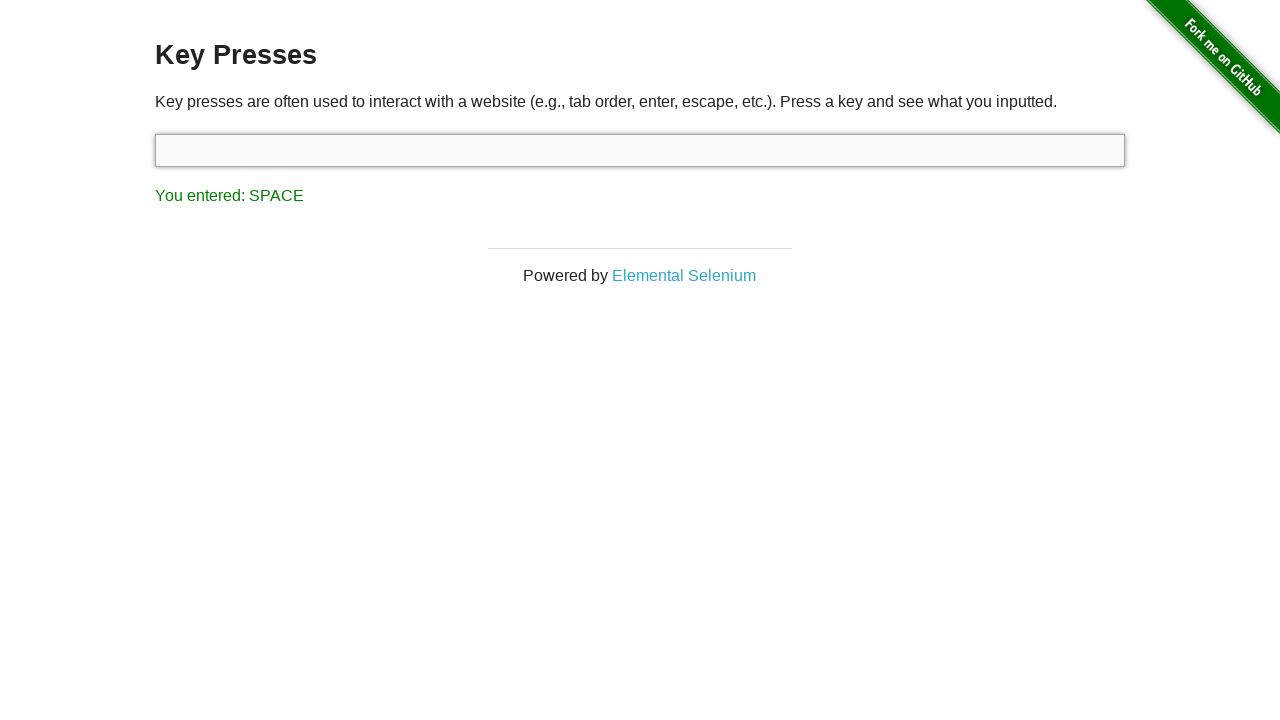

Pressed Left Arrow key using keyboard
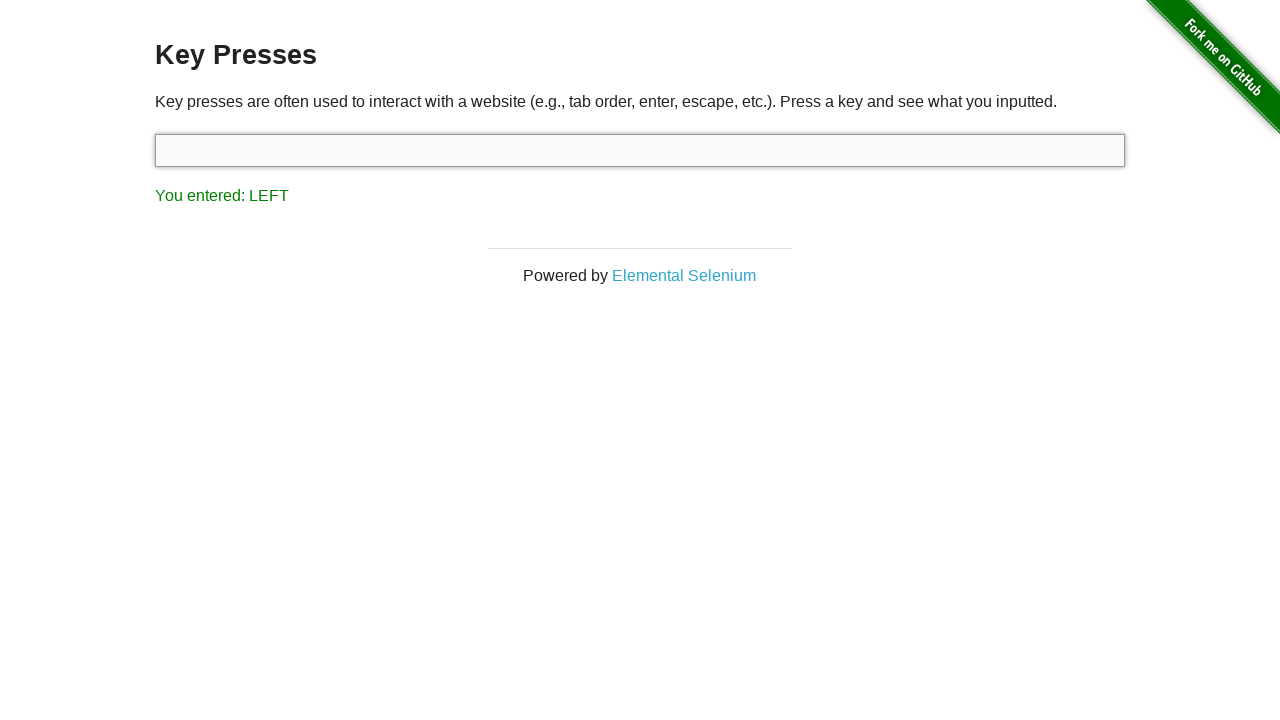

Verified result text shows 'You entered: LEFT'
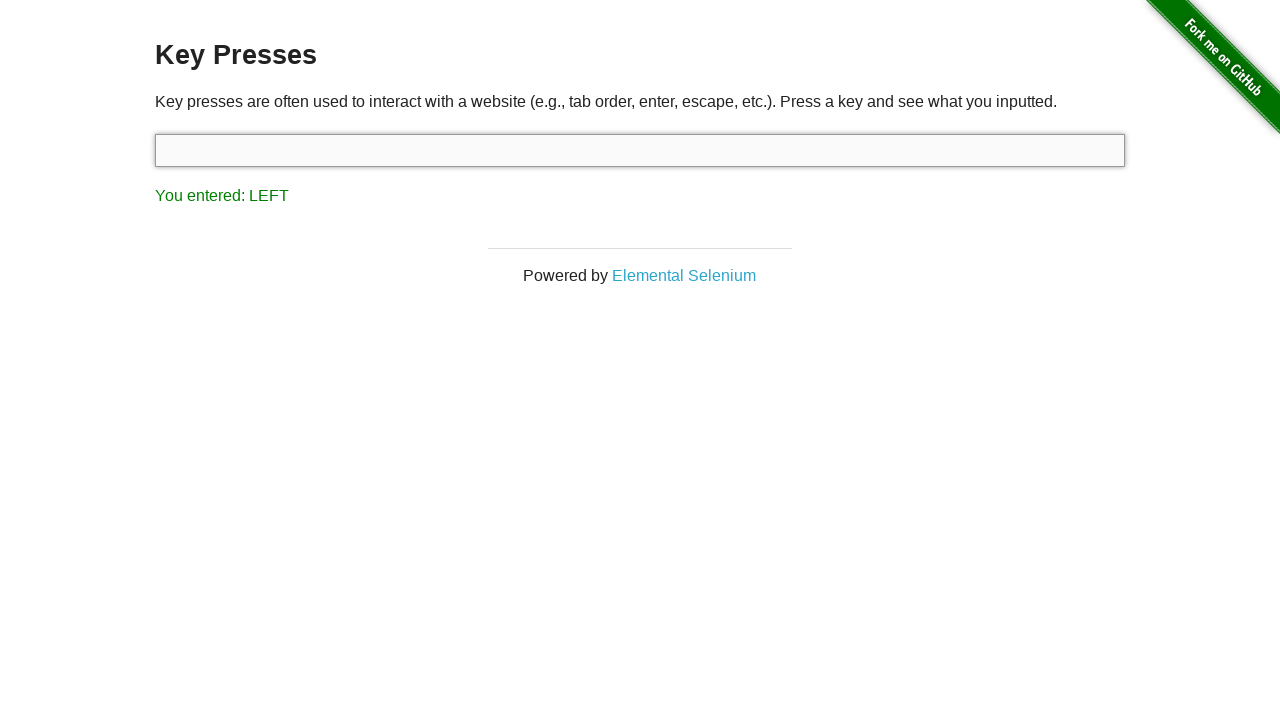

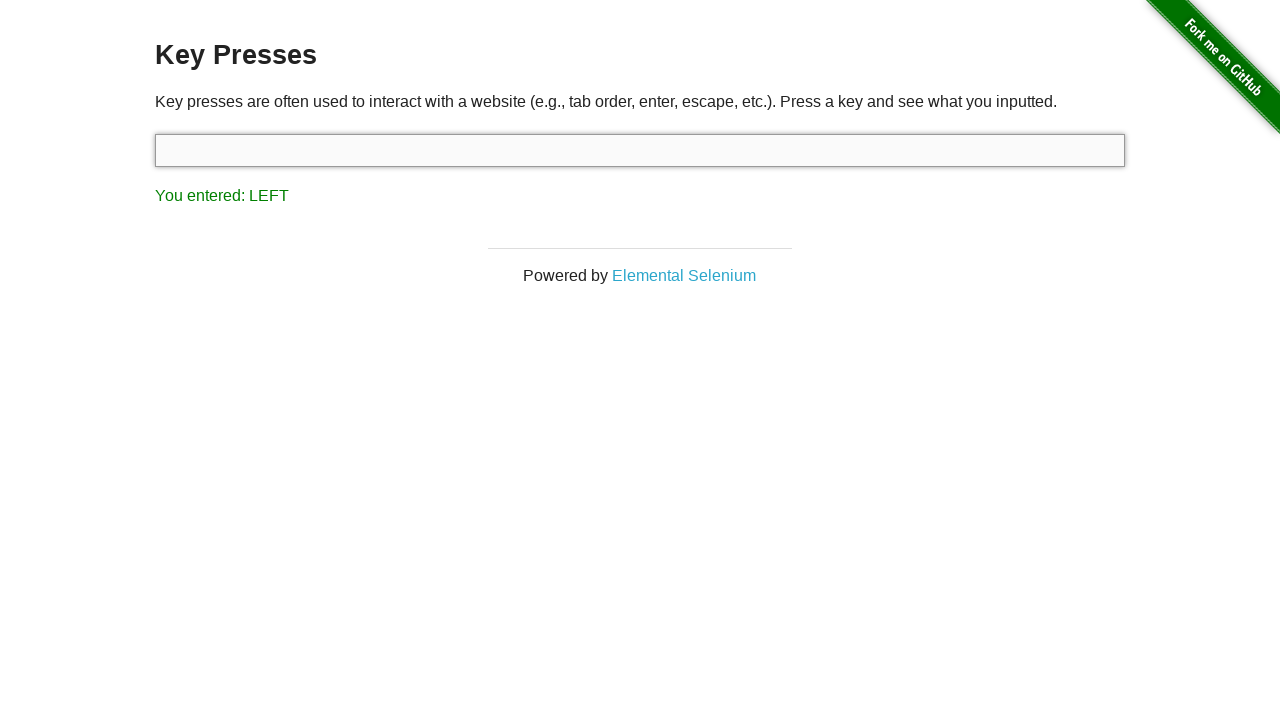